Tests checkbox selection functionality by verifying a Senior Citizen Discount checkbox is initially unchecked, clicking it, and verifying it becomes checked

Starting URL: https://rahulshettyacademy.com/dropdownsPractise/

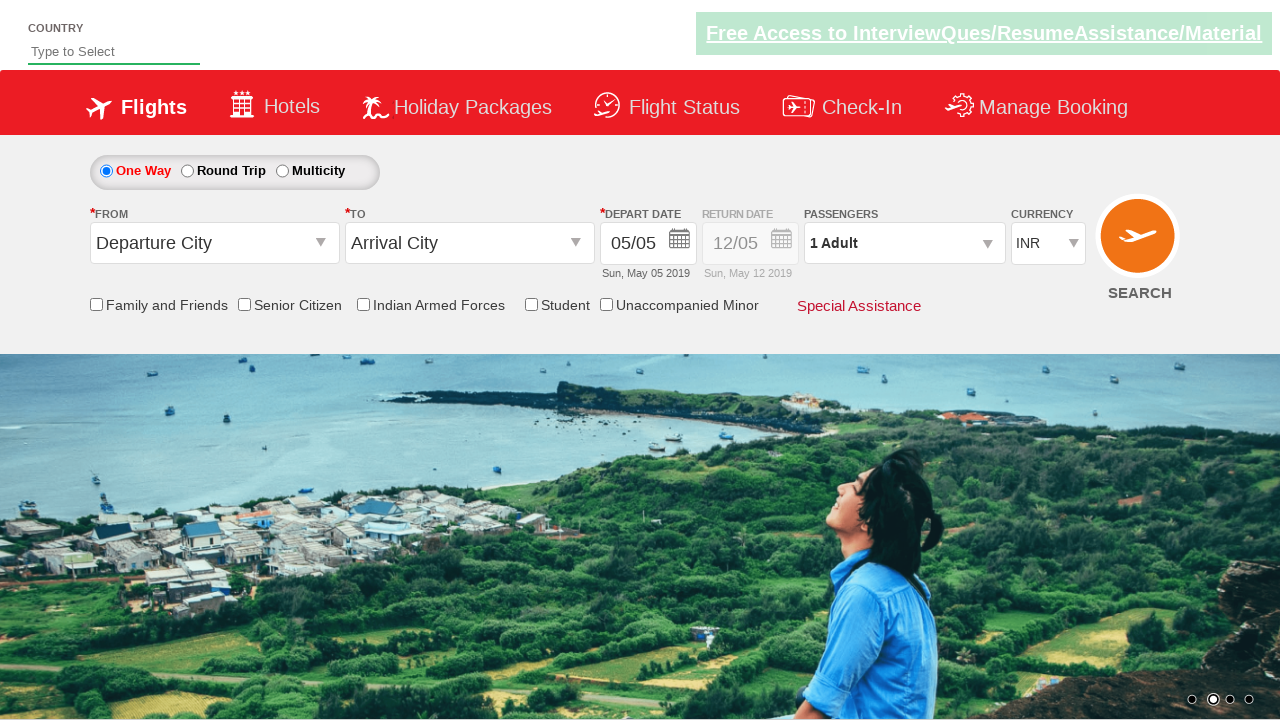

Located Senior Citizen Discount checkbox element
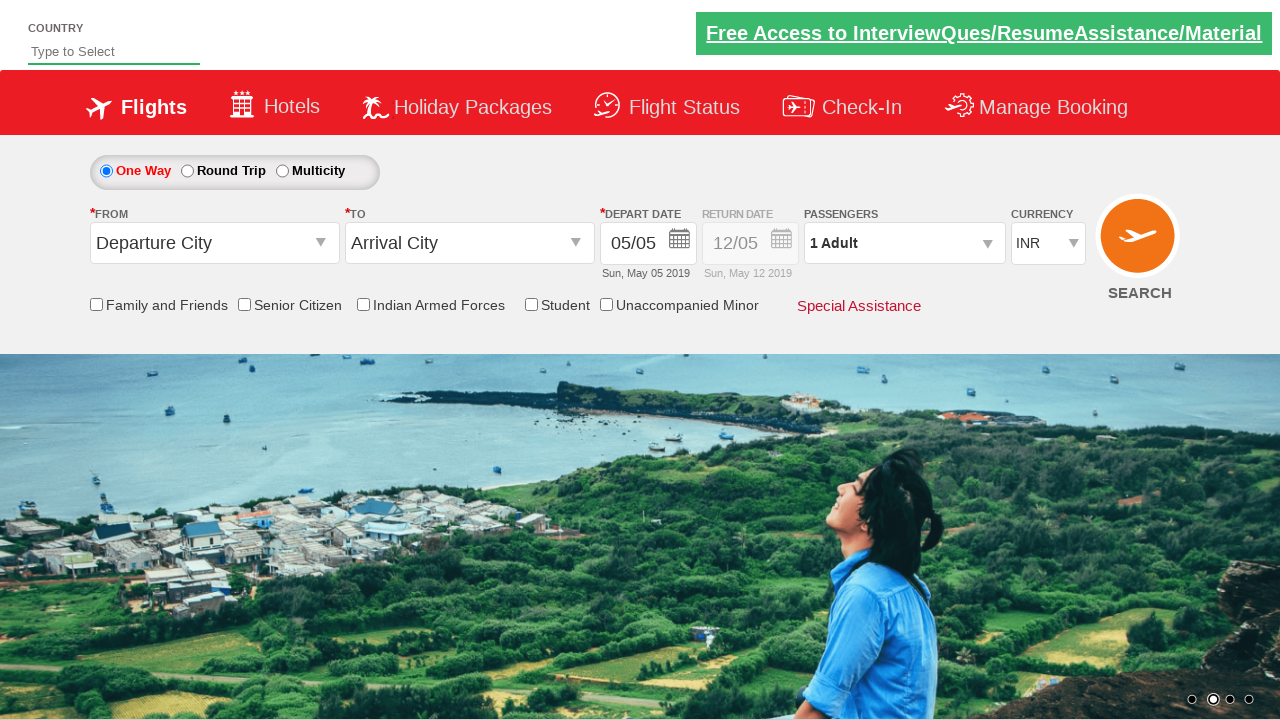

Verified Senior Citizen Discount checkbox is initially unchecked
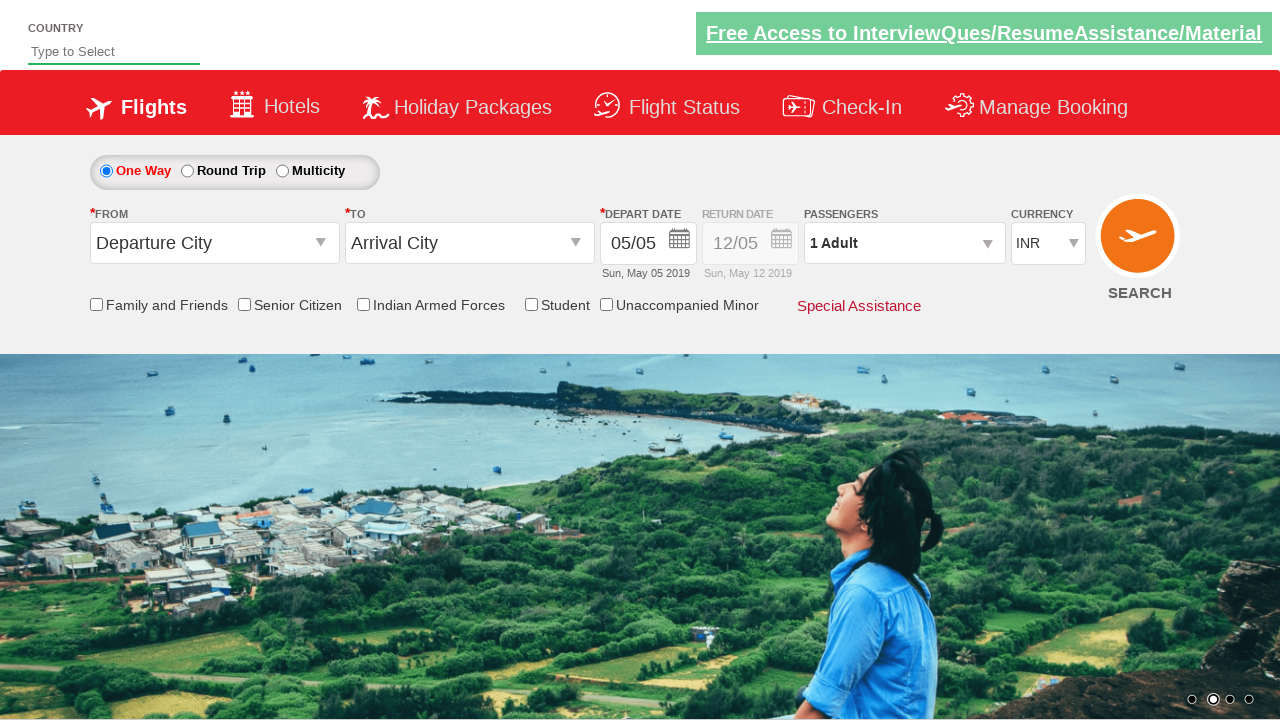

Clicked Senior Citizen Discount checkbox at (244, 304) on input[id*='SeniorCitizenDiscount']
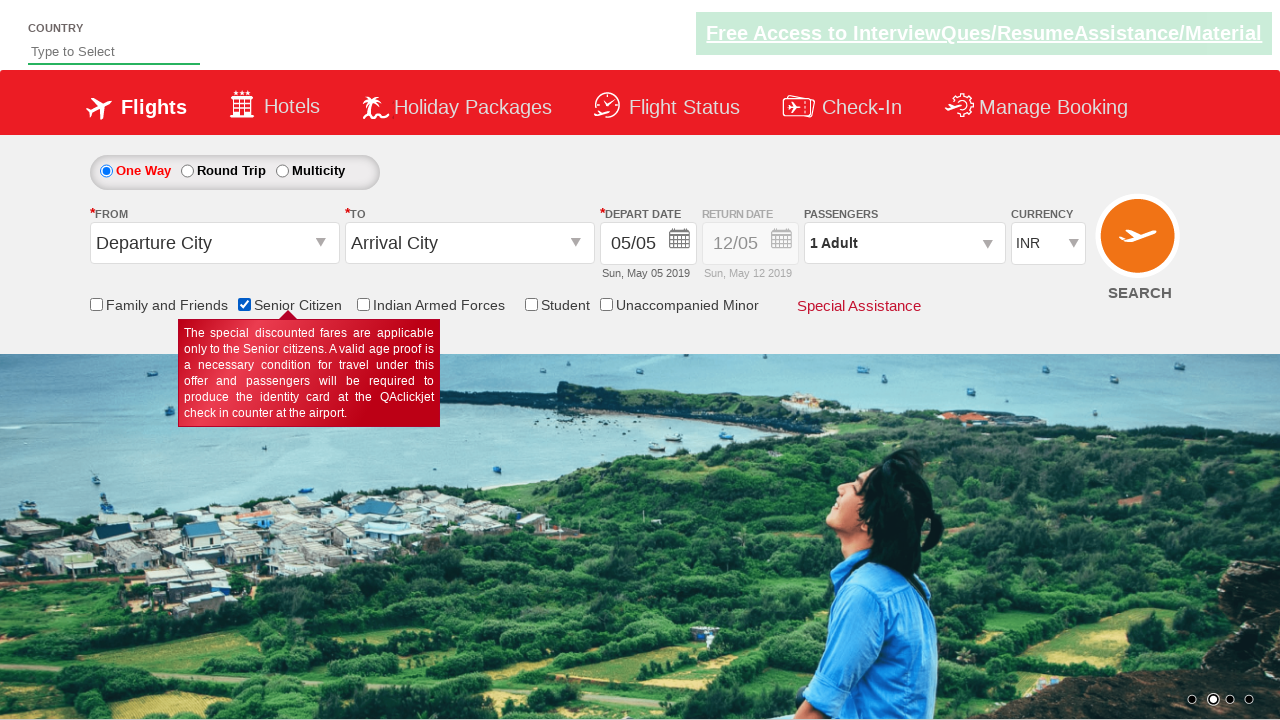

Verified Senior Citizen Discount checkbox is now checked
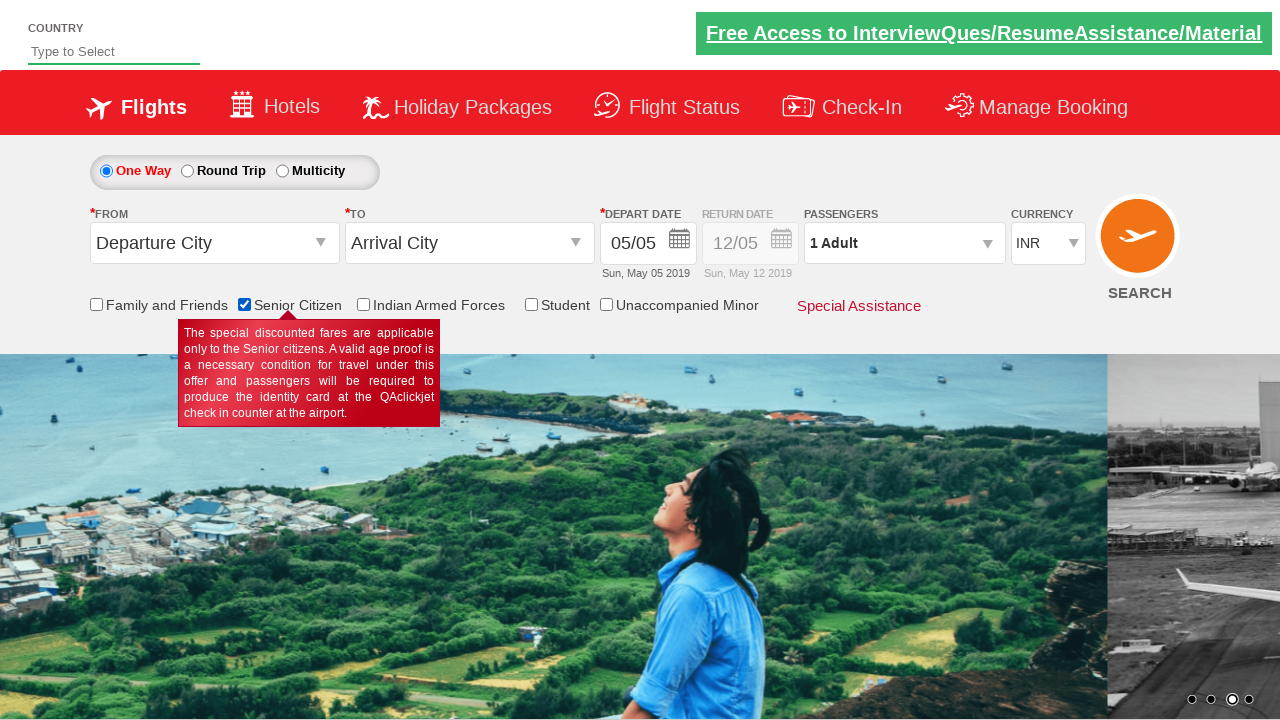

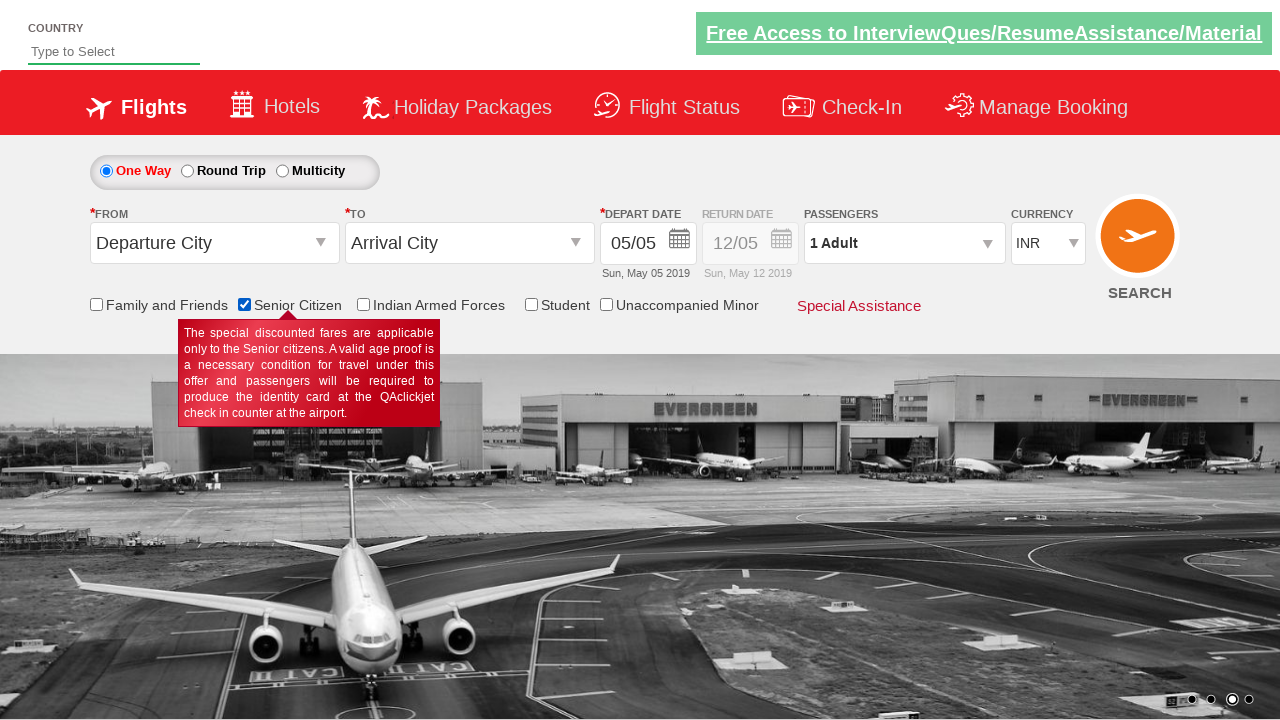